Tests wait functionality by waiting for a button to become clickable, clicking it, and verifying that a success message is displayed.

Starting URL: http://suninjuly.github.io/wait2.html

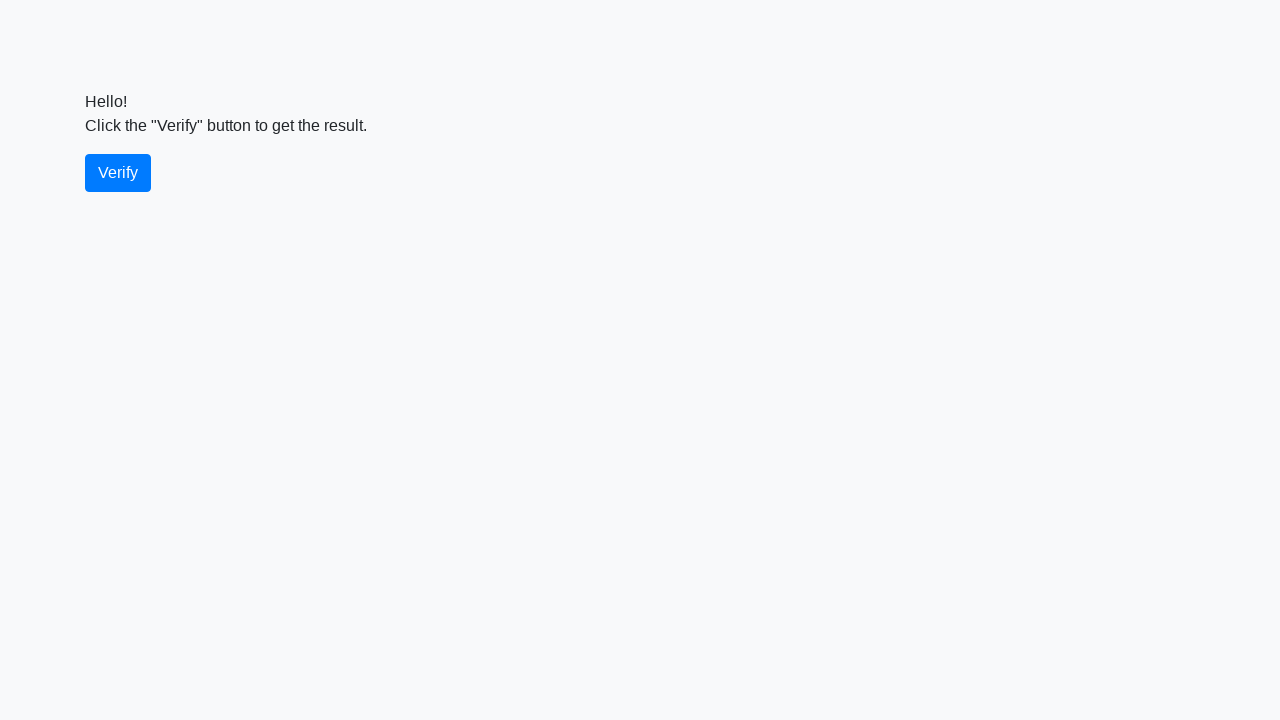

Waited for verify button to become visible
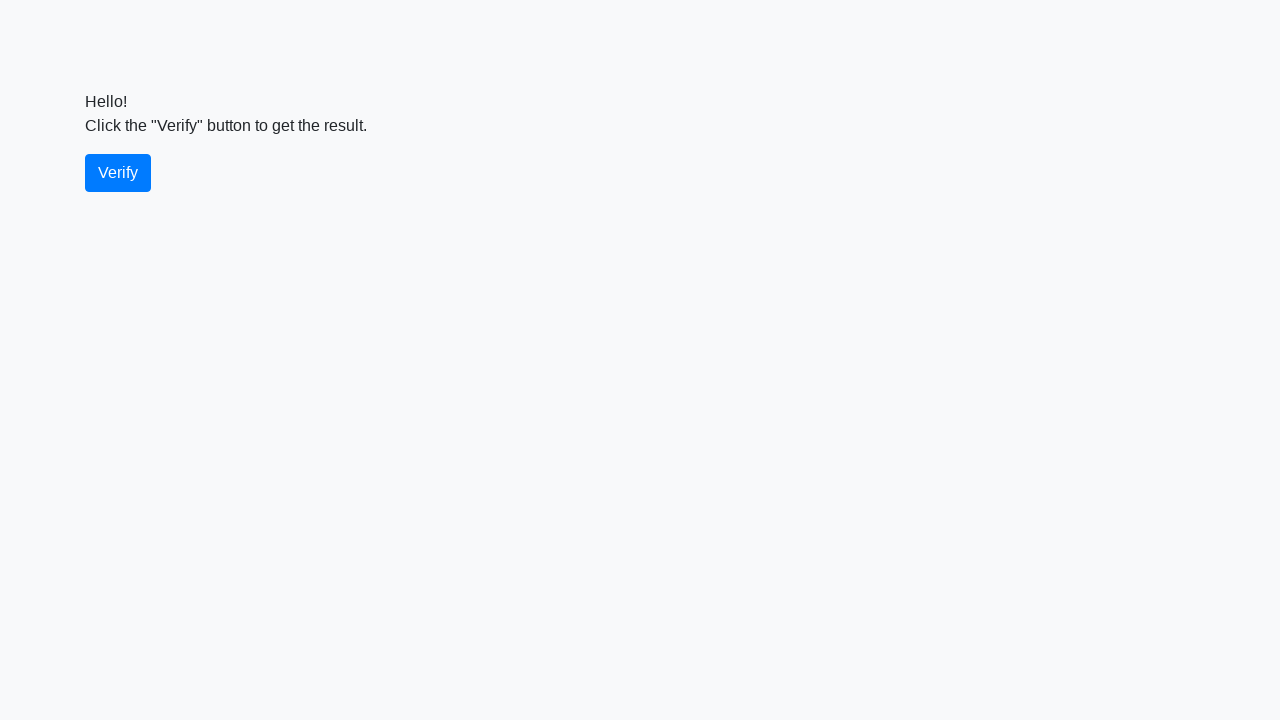

Clicked the verify button at (118, 173) on #verify
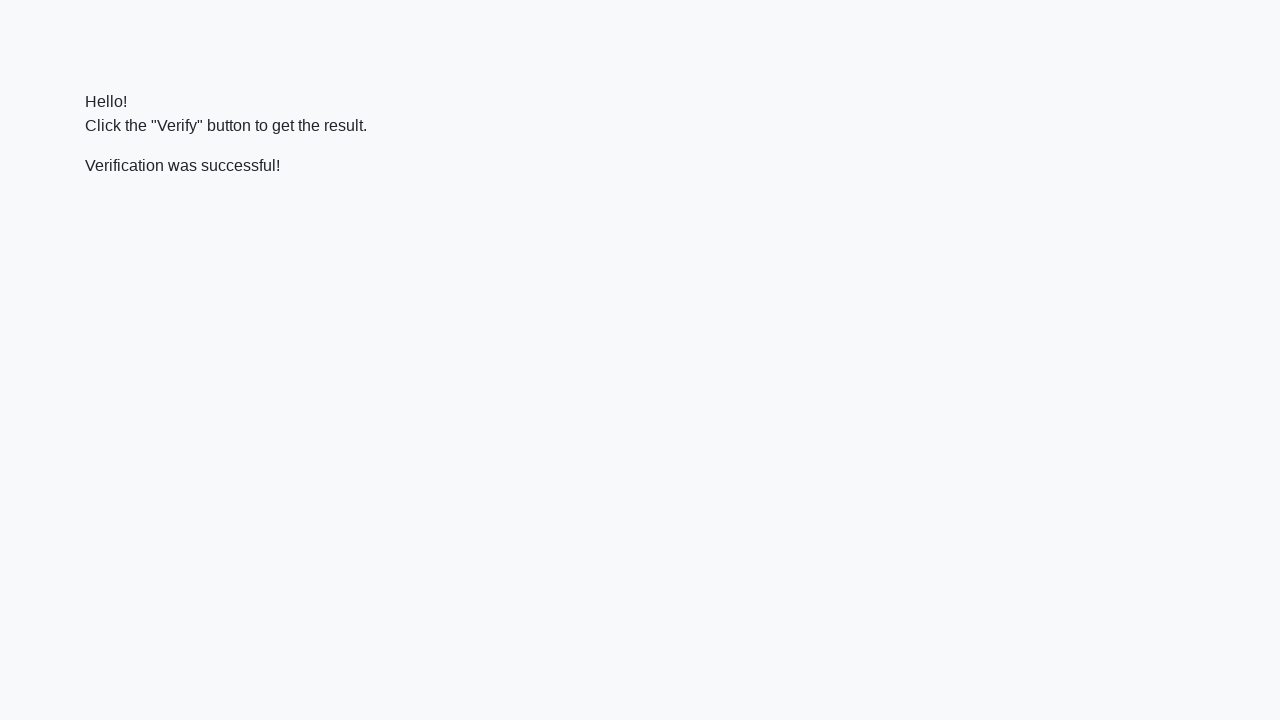

Waited for success message to appear
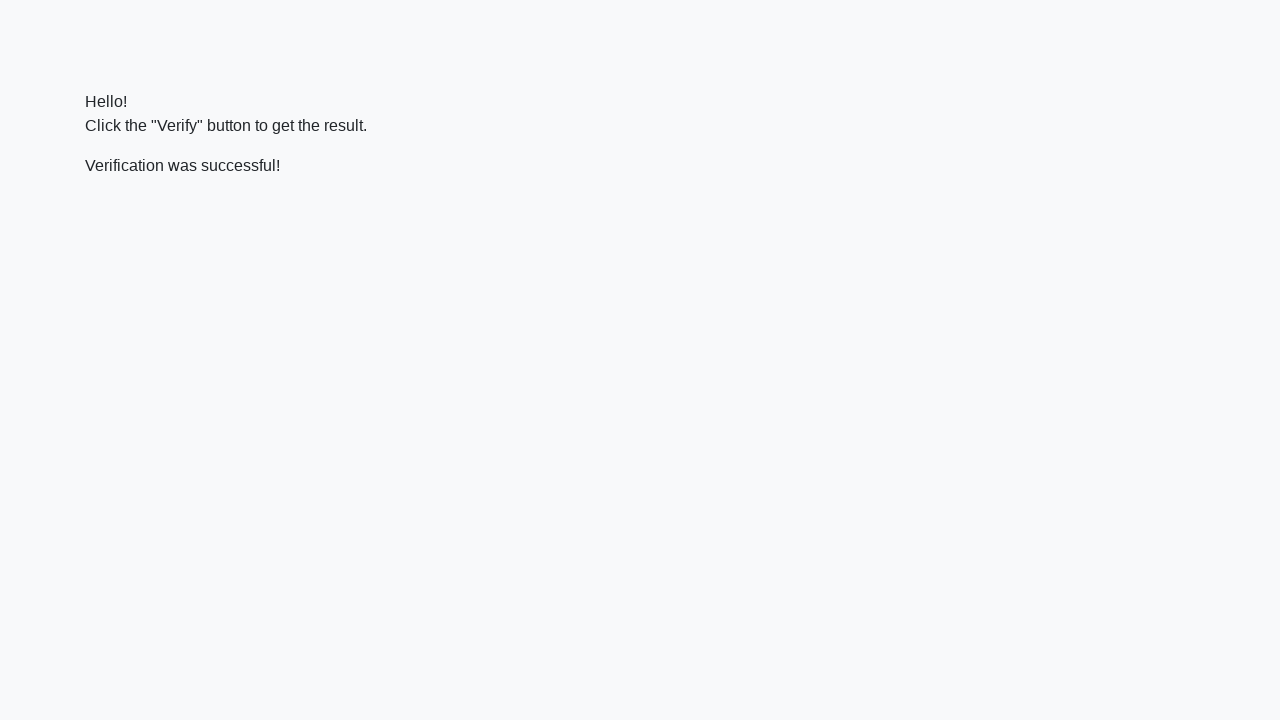

Retrieved success message text content
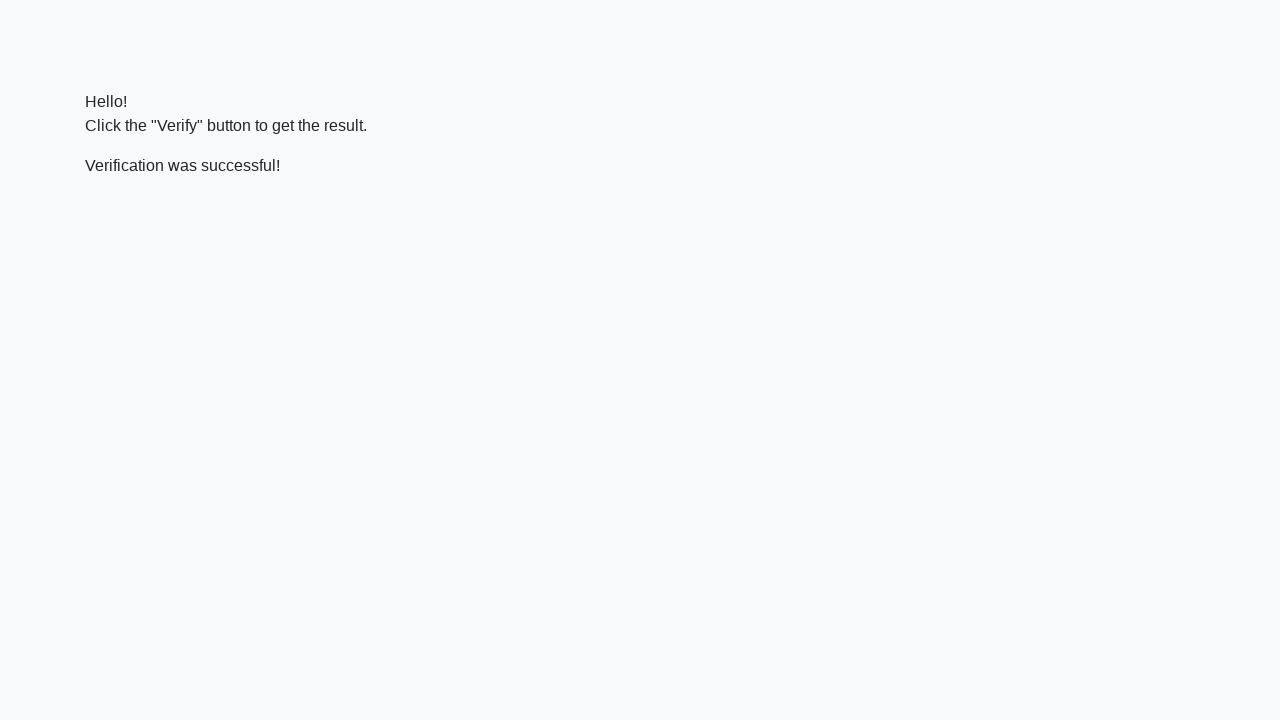

Verified that 'successful' is present in the message
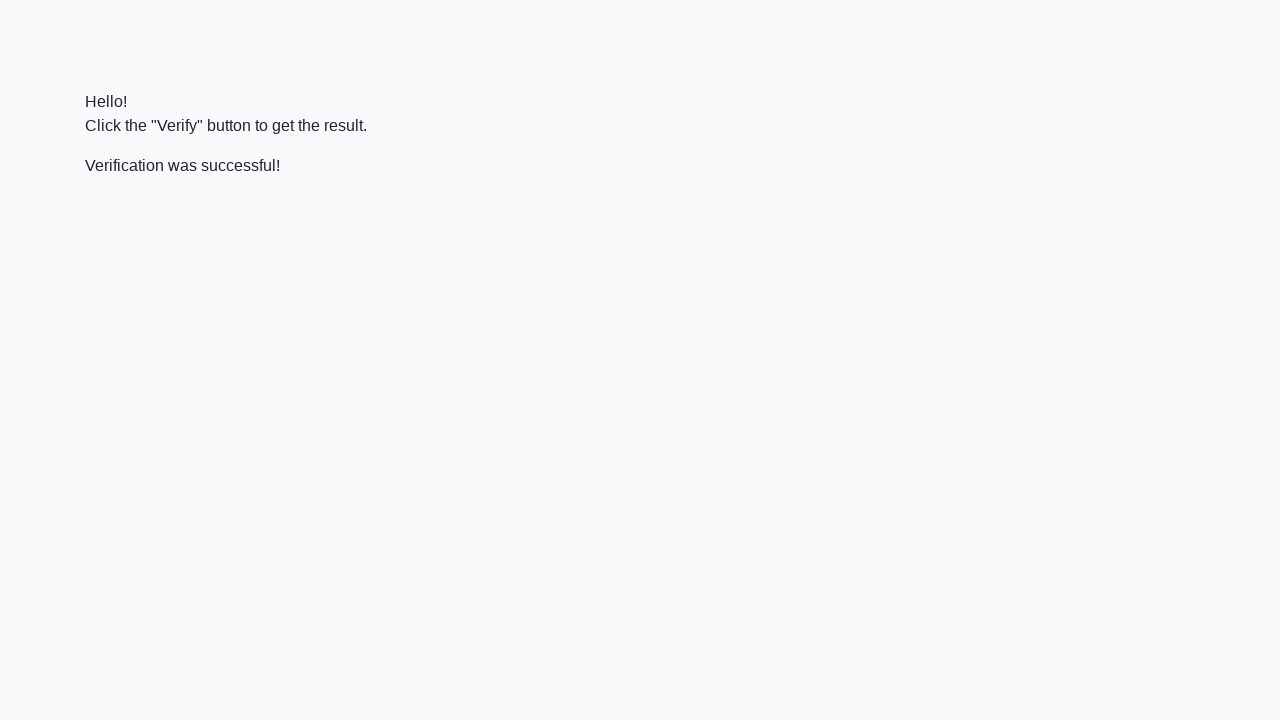

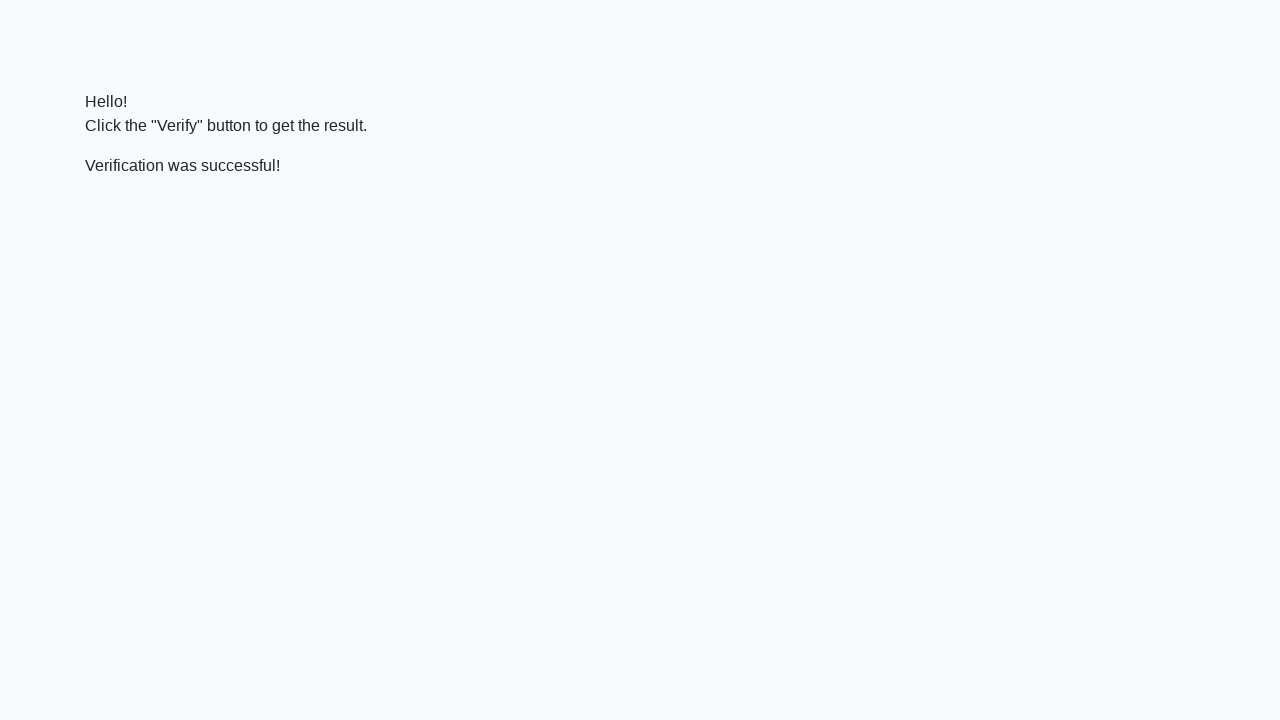